Tests card-to-card money transfer form by filling in sender and receiver card details, amount, and currency selection

Starting URL: https://next.privat24.ua/money-transfer/card

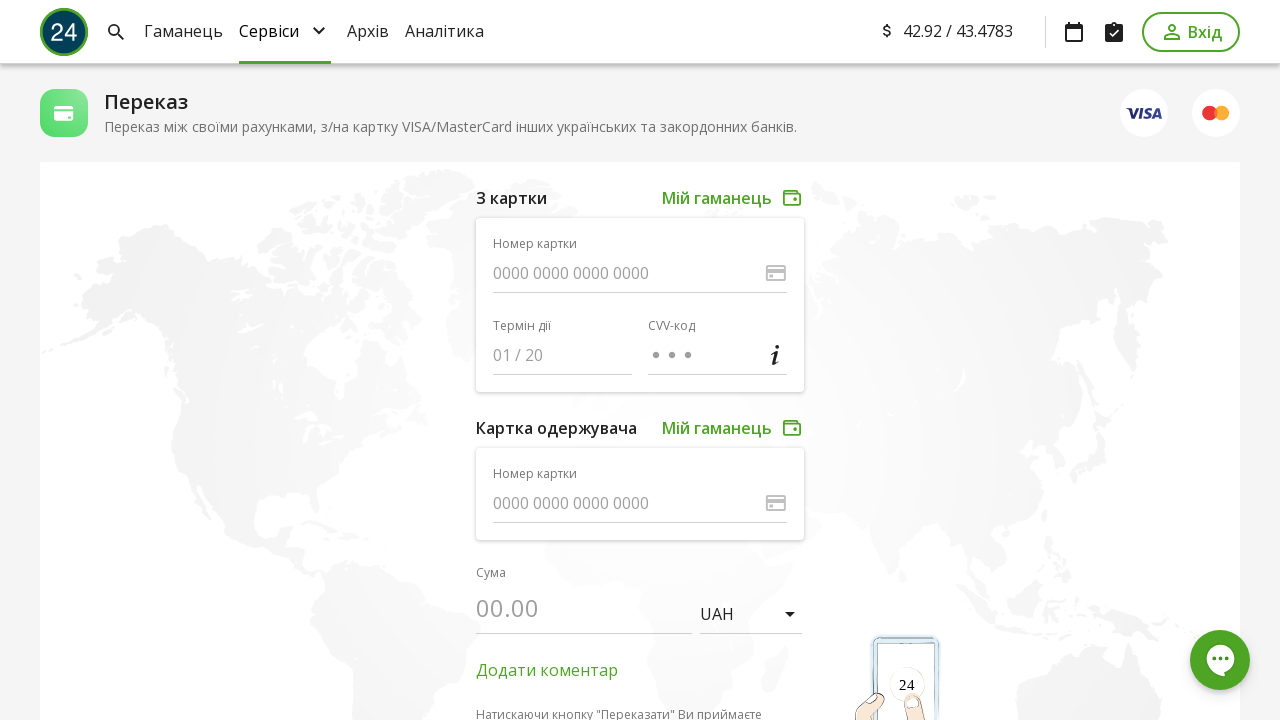

Filled sender card number on input[data-qa-node='numberdebitSource']
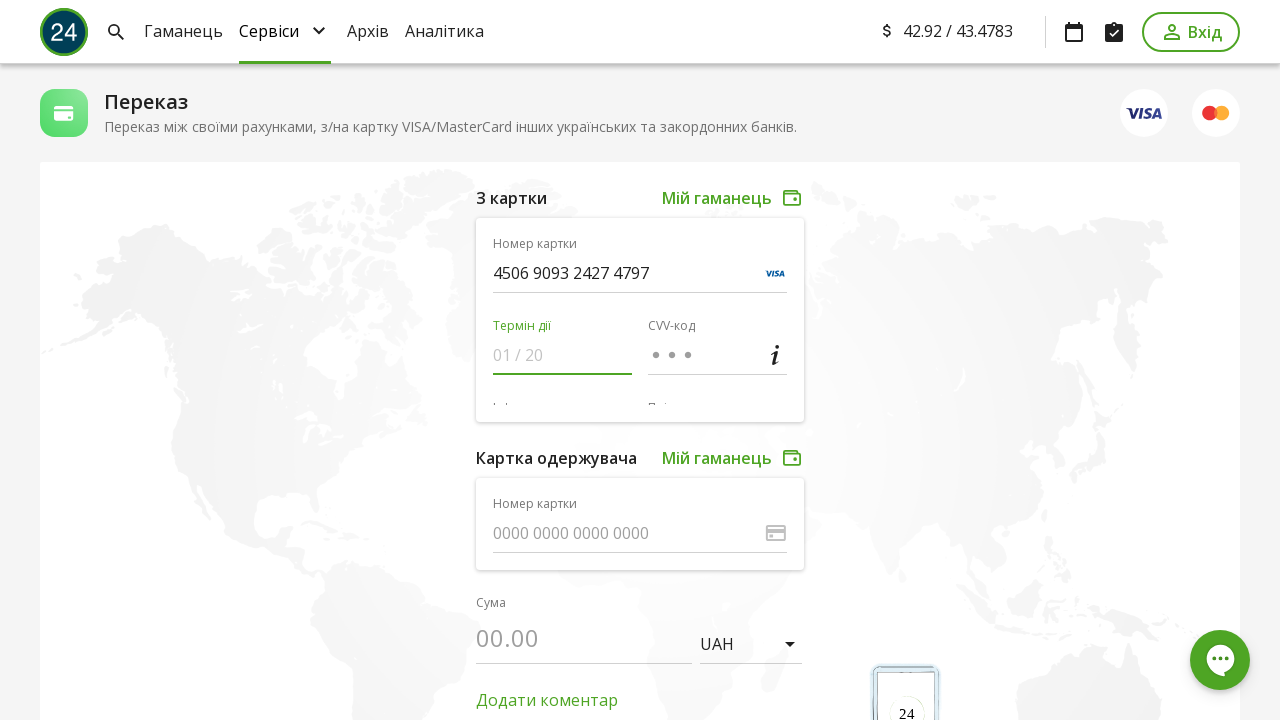

Filled sender card expiration date on input[data-qa-node='expiredebitSource']
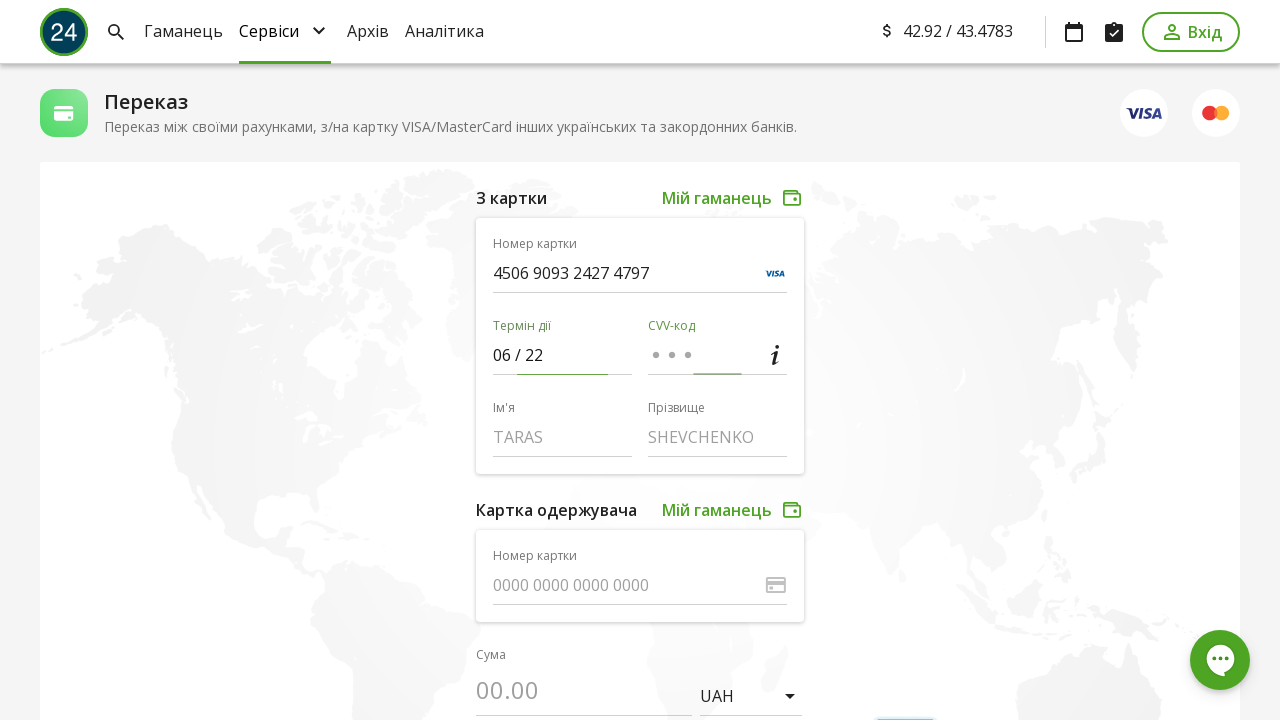

Filled sender card CVV on input[data-qa-node='cvvdebitSource']
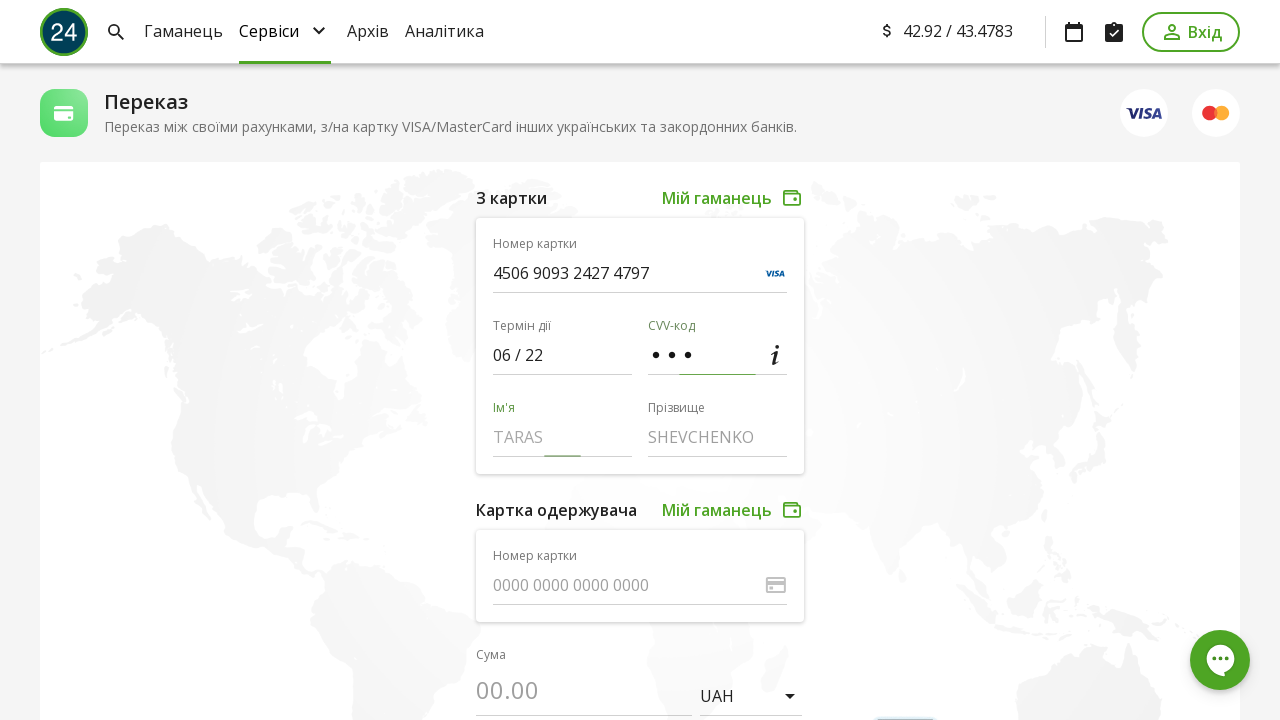

Filled sender first name on input[data-qa-node='firstNamedebitSource']
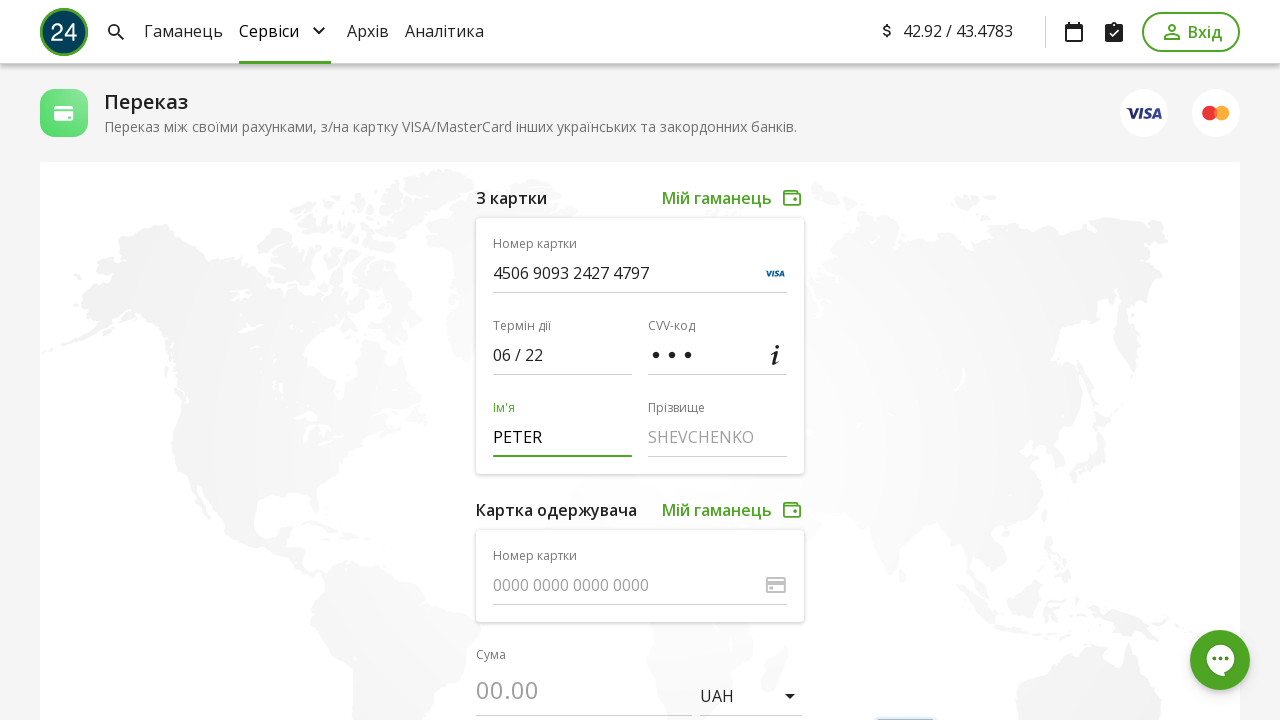

Filled sender last name on input[data-qa-node='lastNamedebitSource']
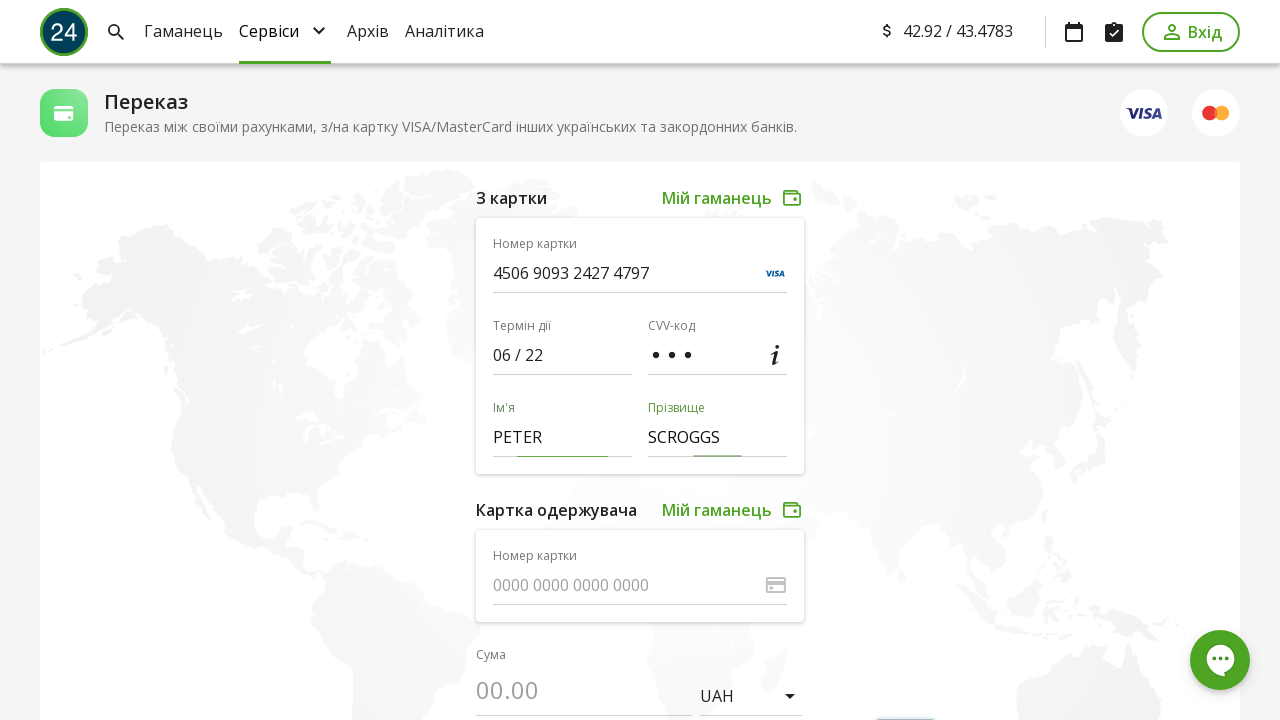

Filled receiver card number on input[data-qa-node='numberreceiver']
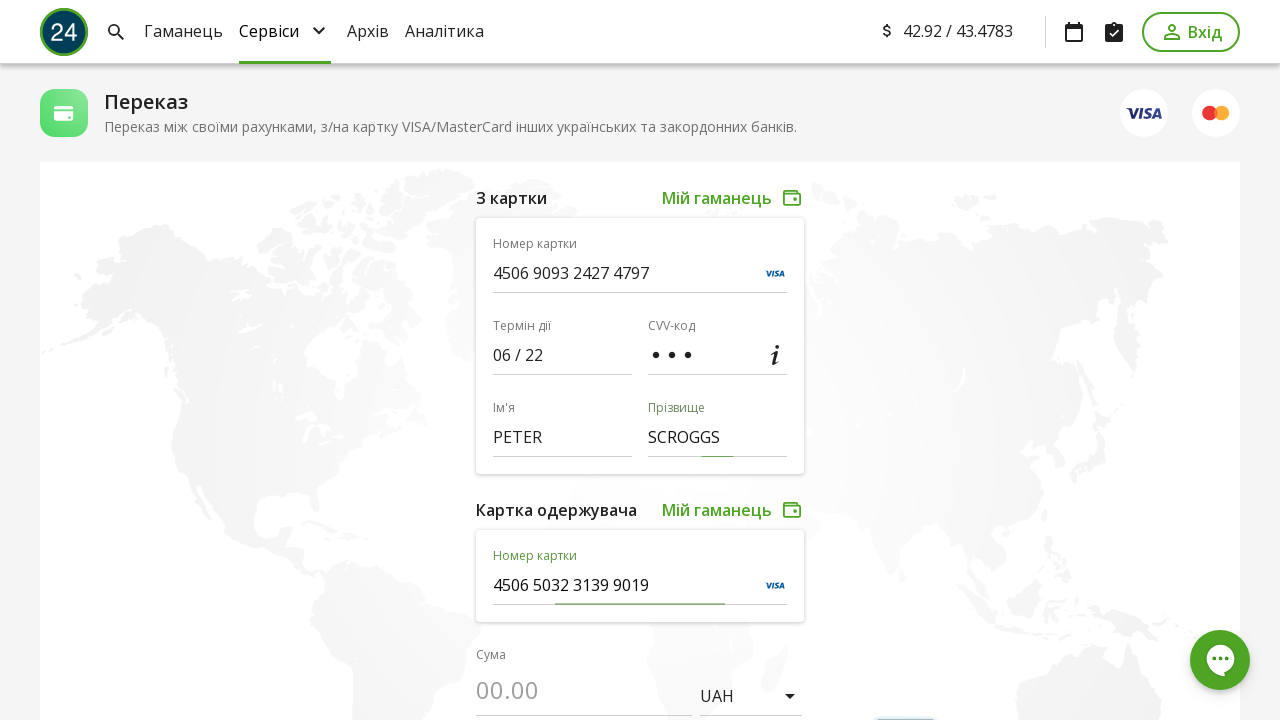

Filled receiver first name on input[data-qa-node='firstNamereceiver']
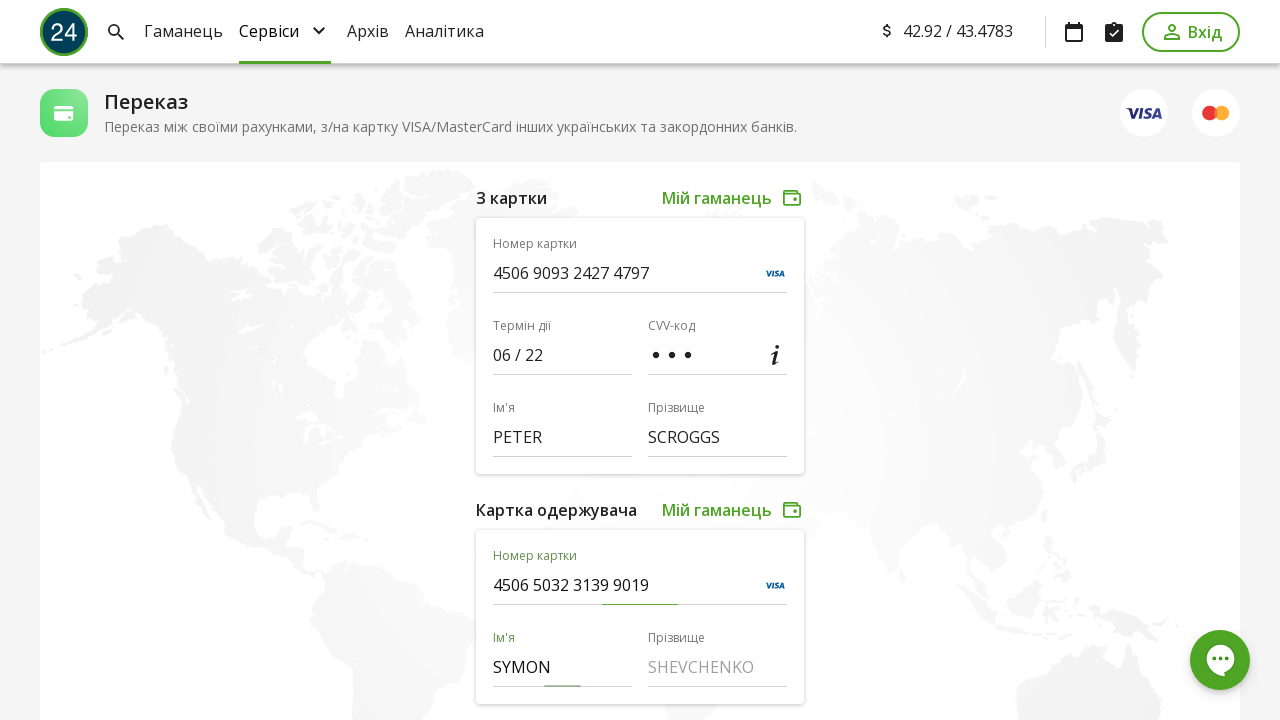

Filled receiver last name on input[data-qa-node='lastNamereceiver']
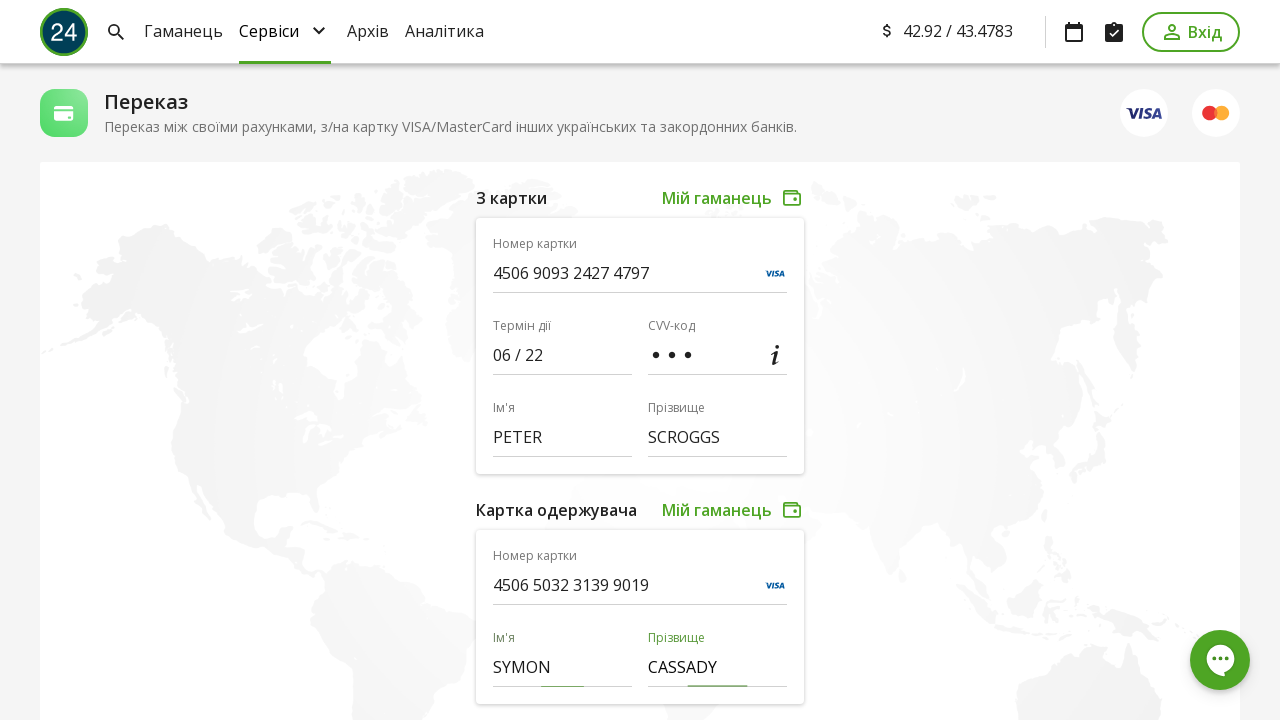

Filled transfer amount of 15 on input[data-qa-node='amount']
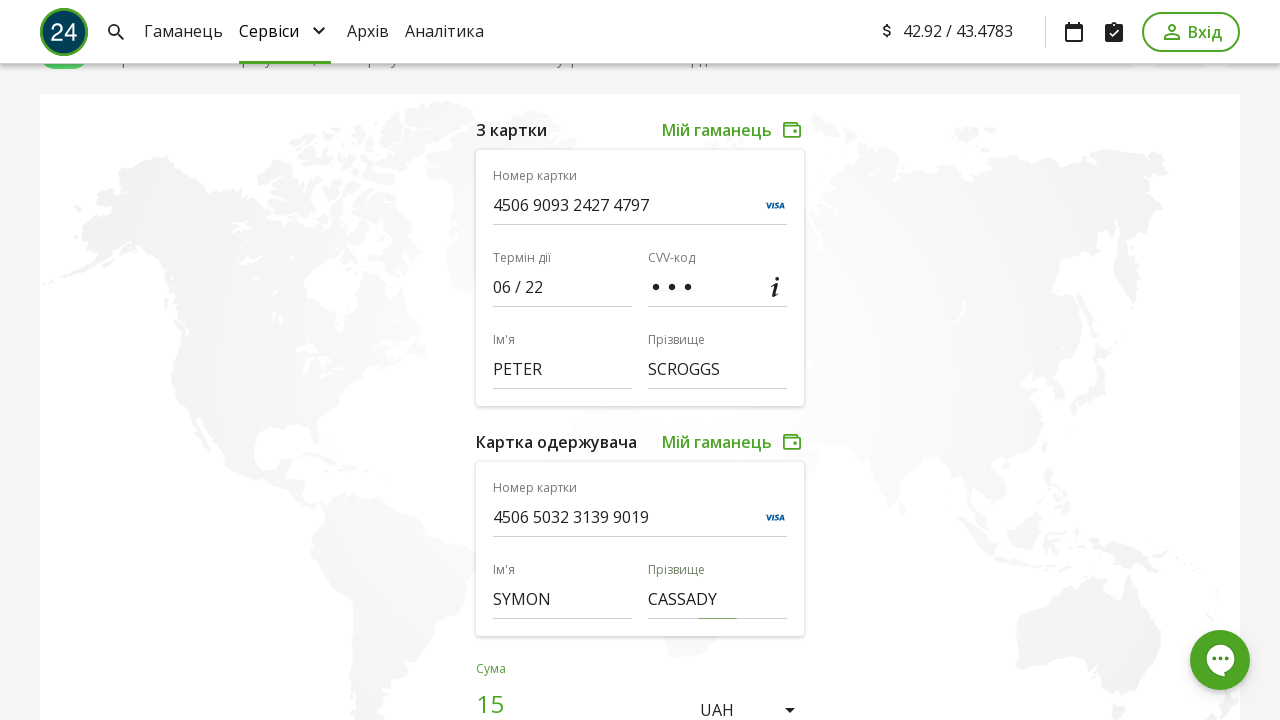

Clicked currency dropdown button at (751, 700) on button[data-qa-node='currency']
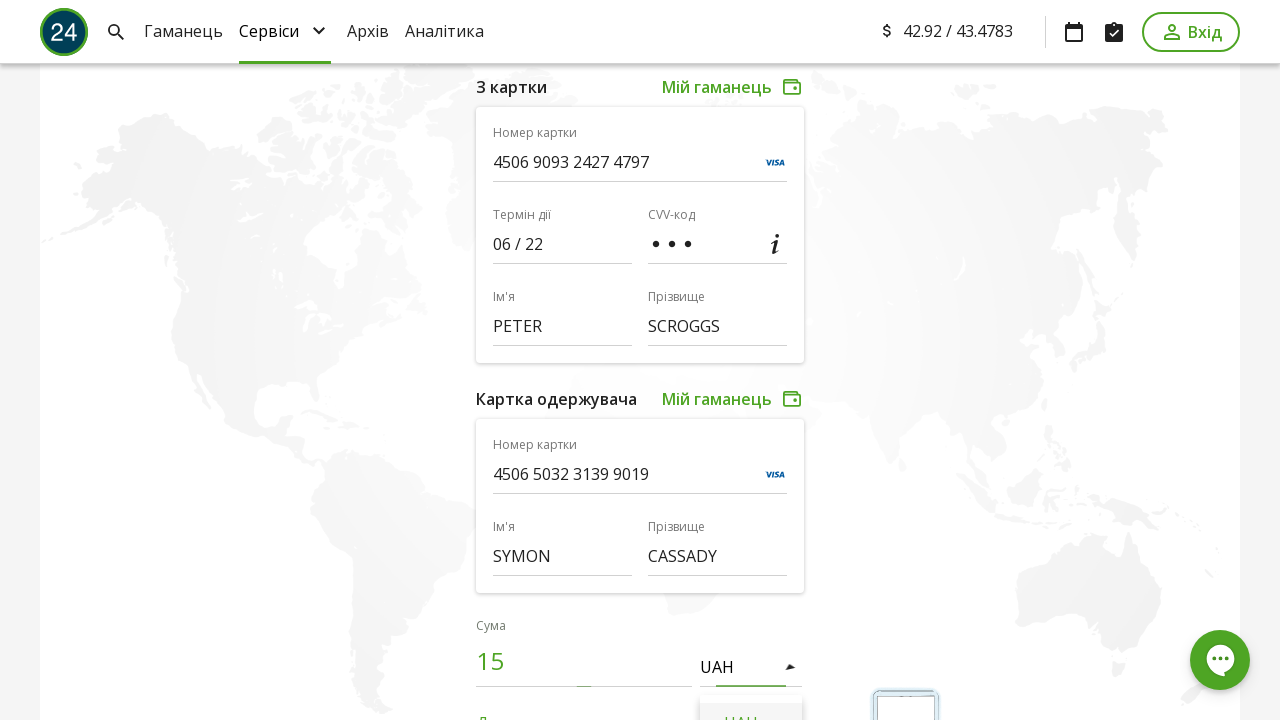

Selected USD currency at (751, 360) on button[data-qa-value='USD']
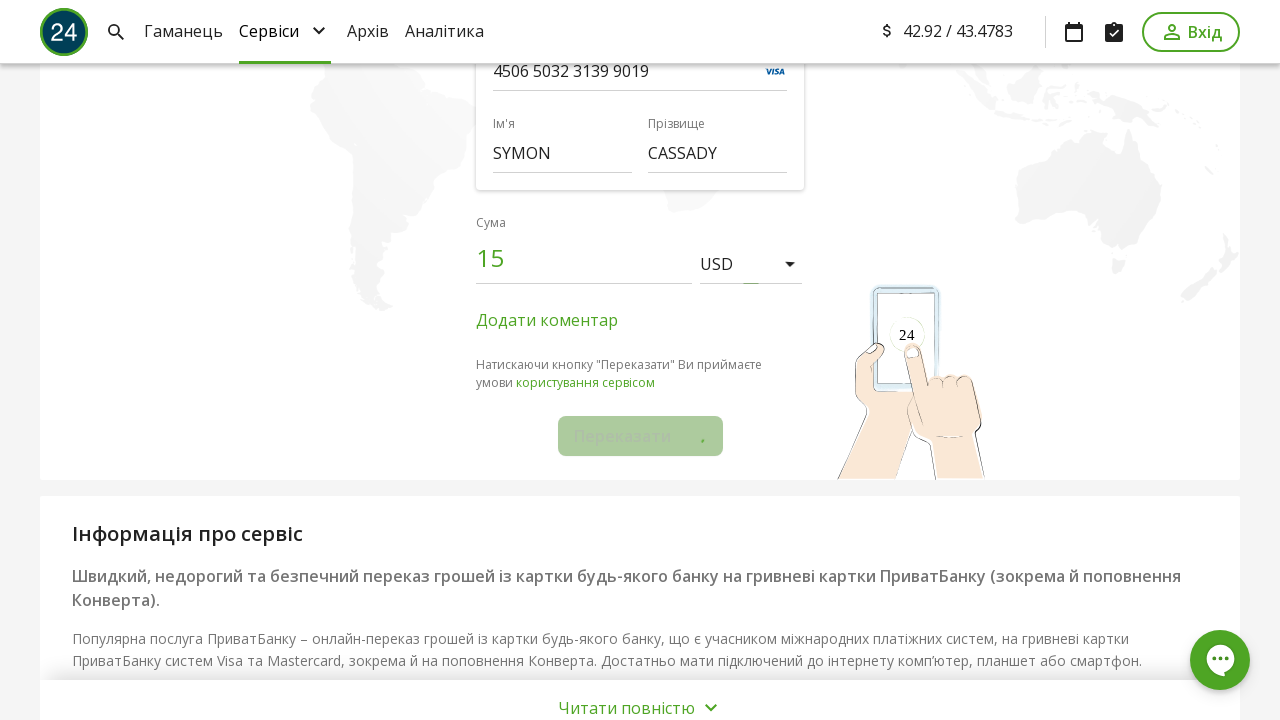

Submitted card-to-card payment form at (640, 436) on button[type='submit']
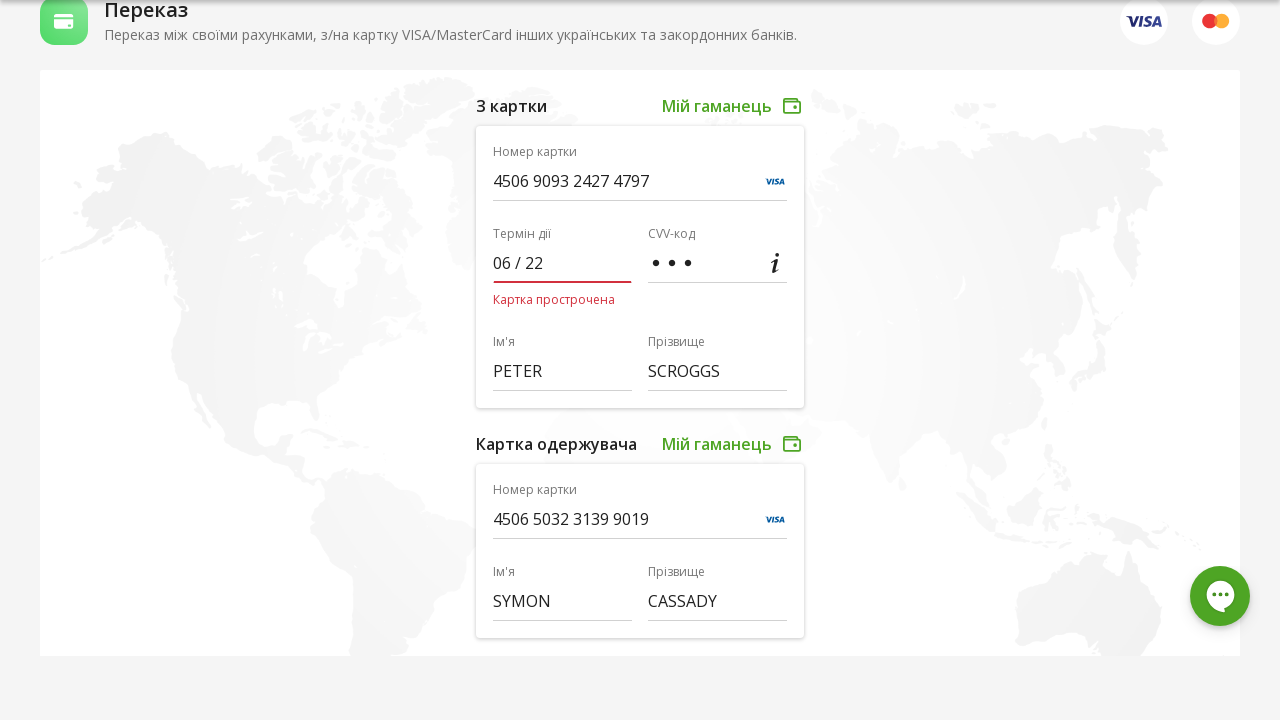

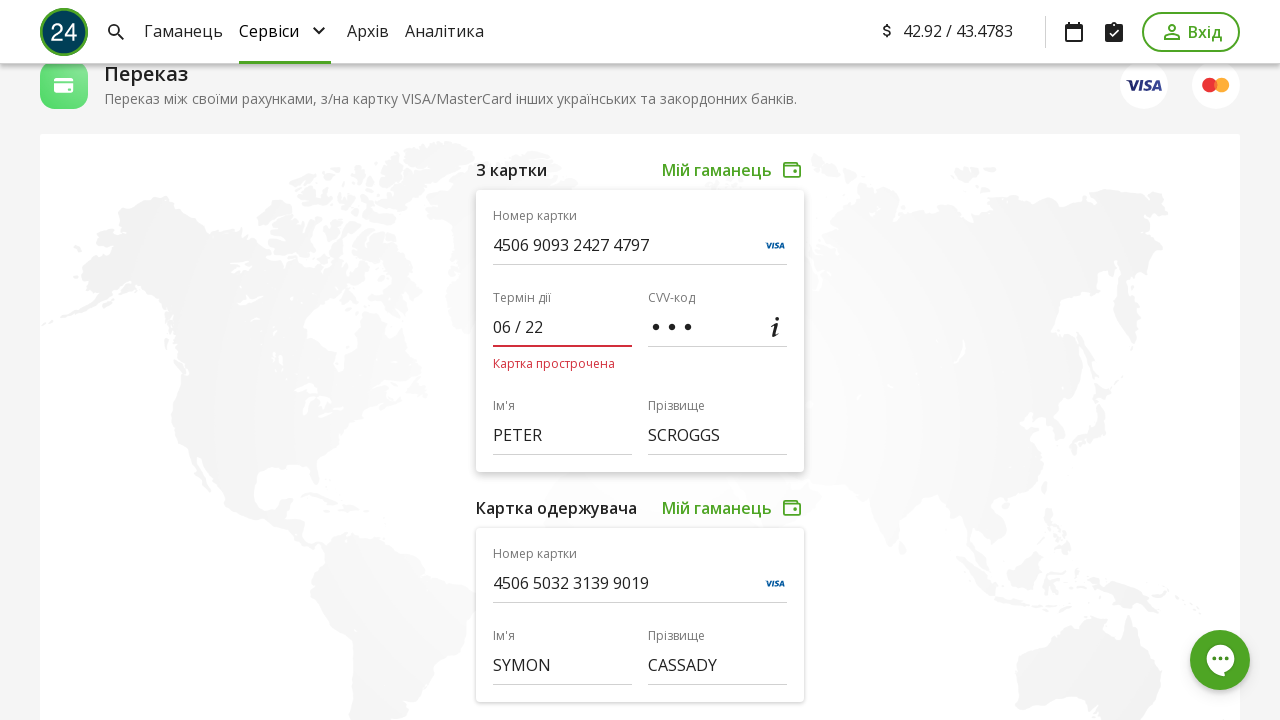